Opens the OrangeHRM demo website and verifies the page loads by checking the page title is accessible.

Starting URL: https://opensource-demo.orangehrmlive.com/

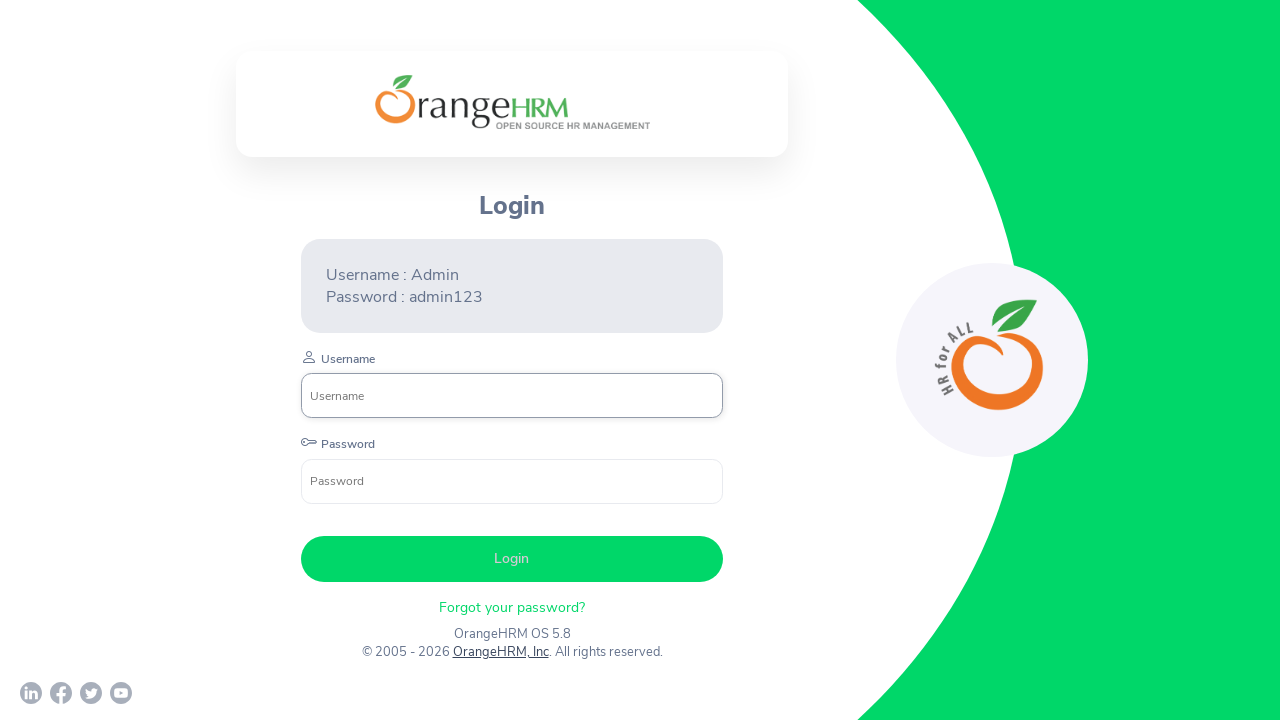

Navigated to OrangeHRM demo website
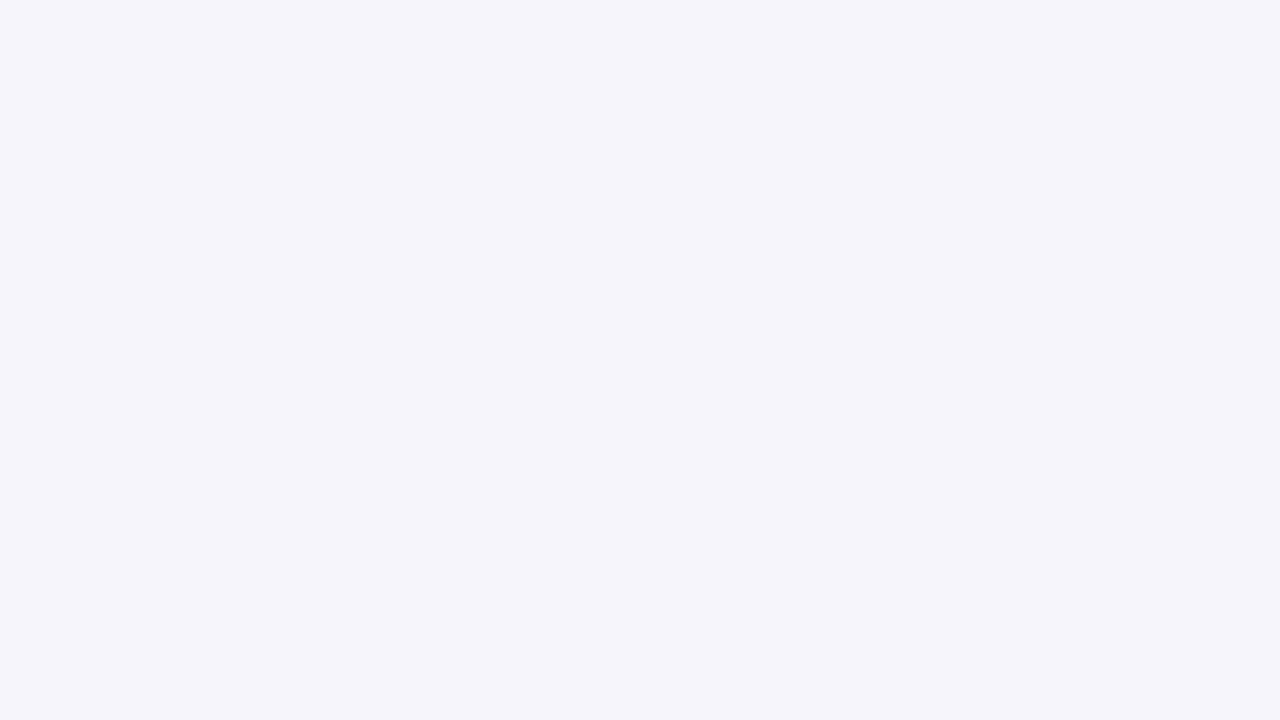

Page fully loaded (domcontentloaded)
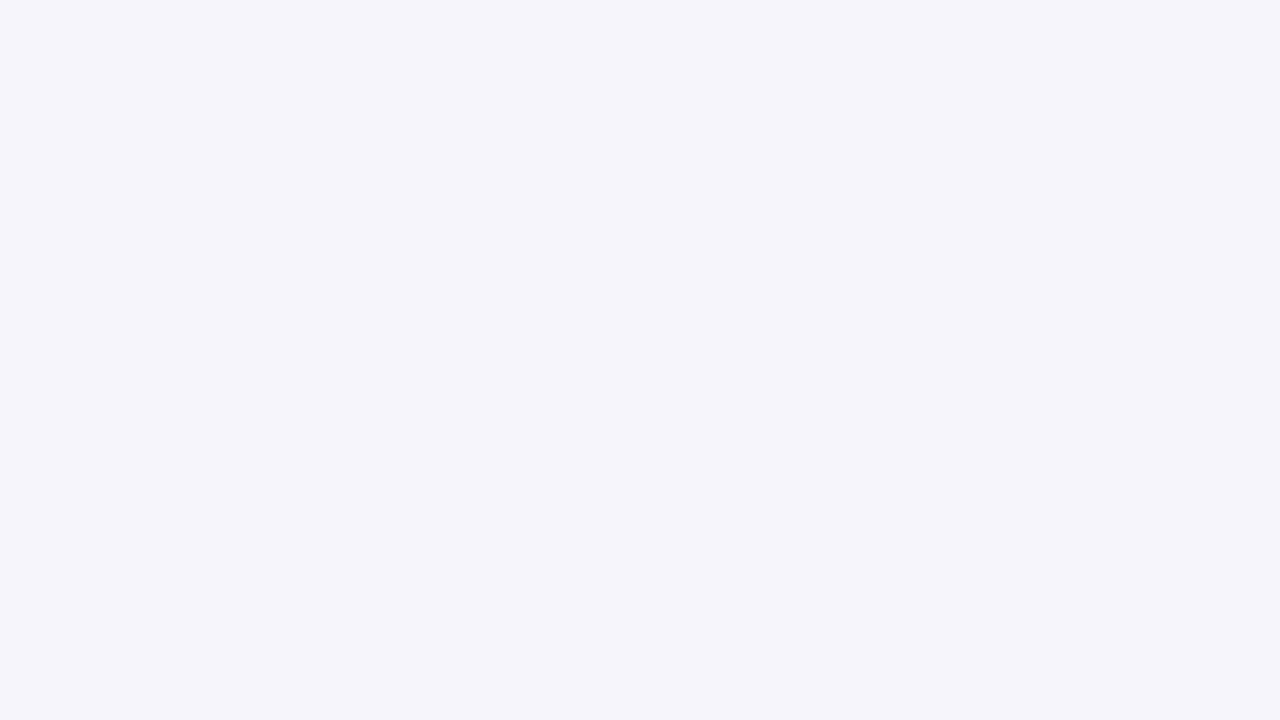

Retrieved page title: 'OrangeHRM'
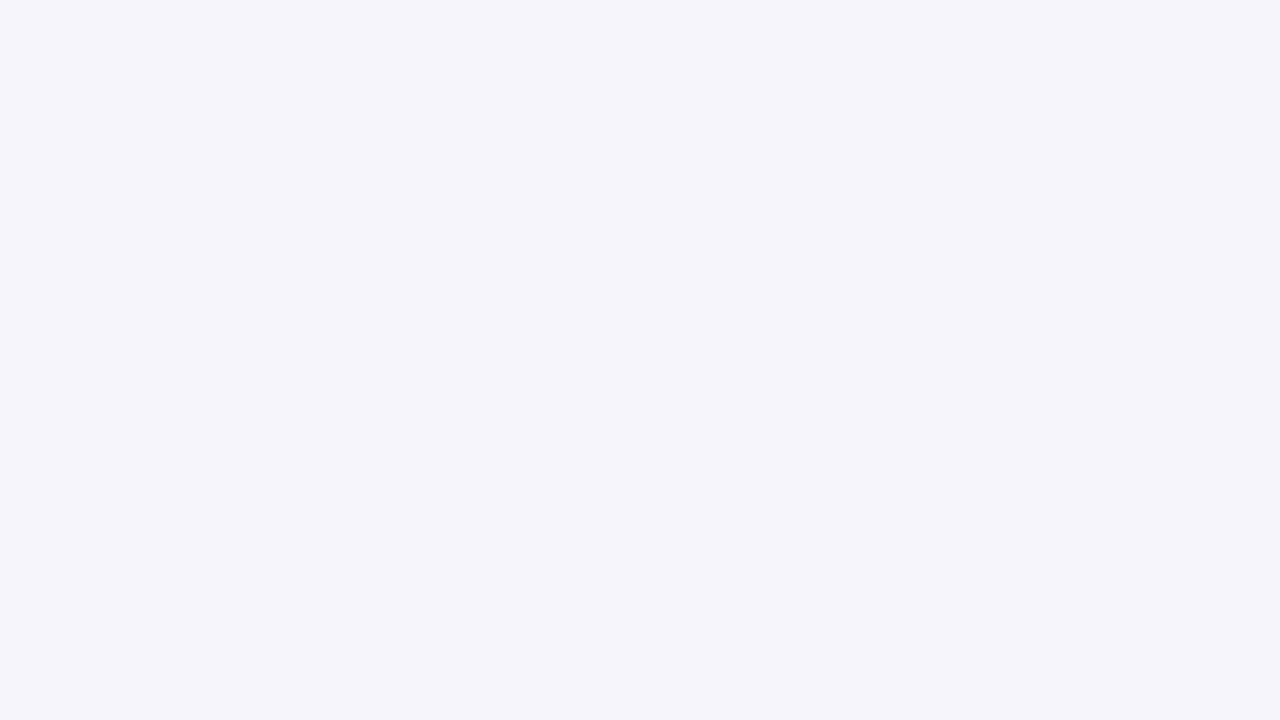

Verified page title is present and not empty
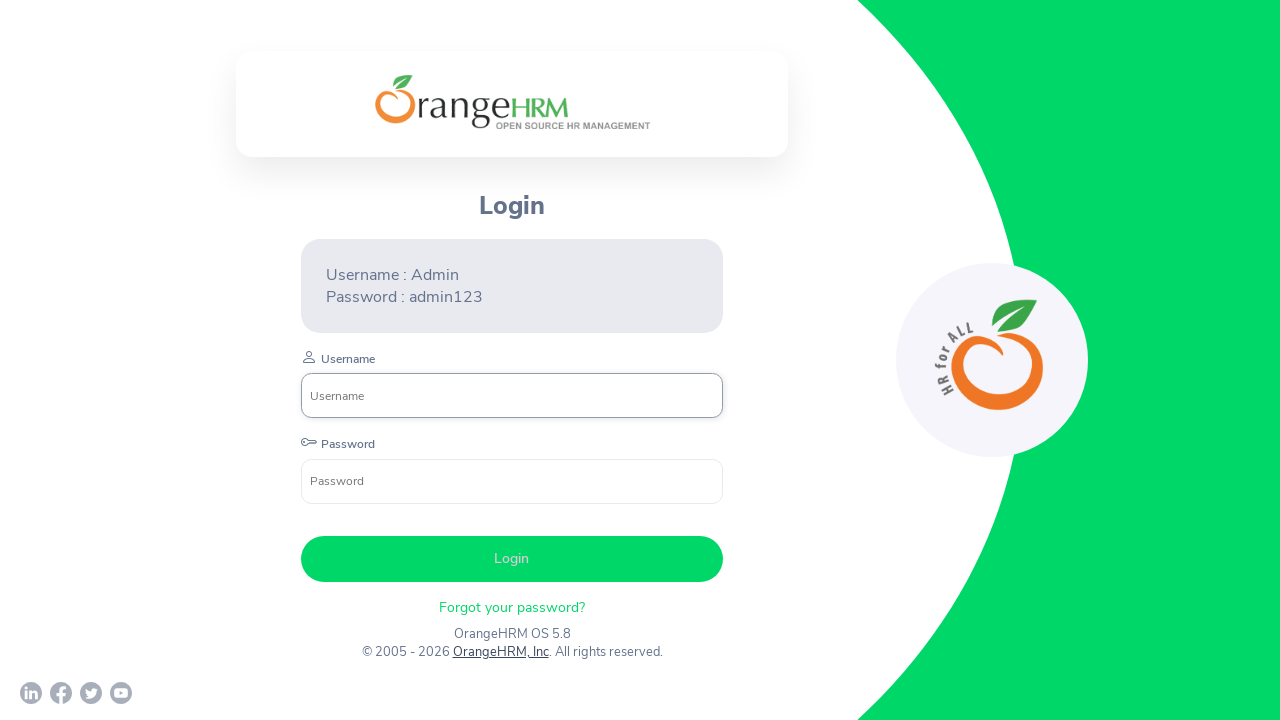

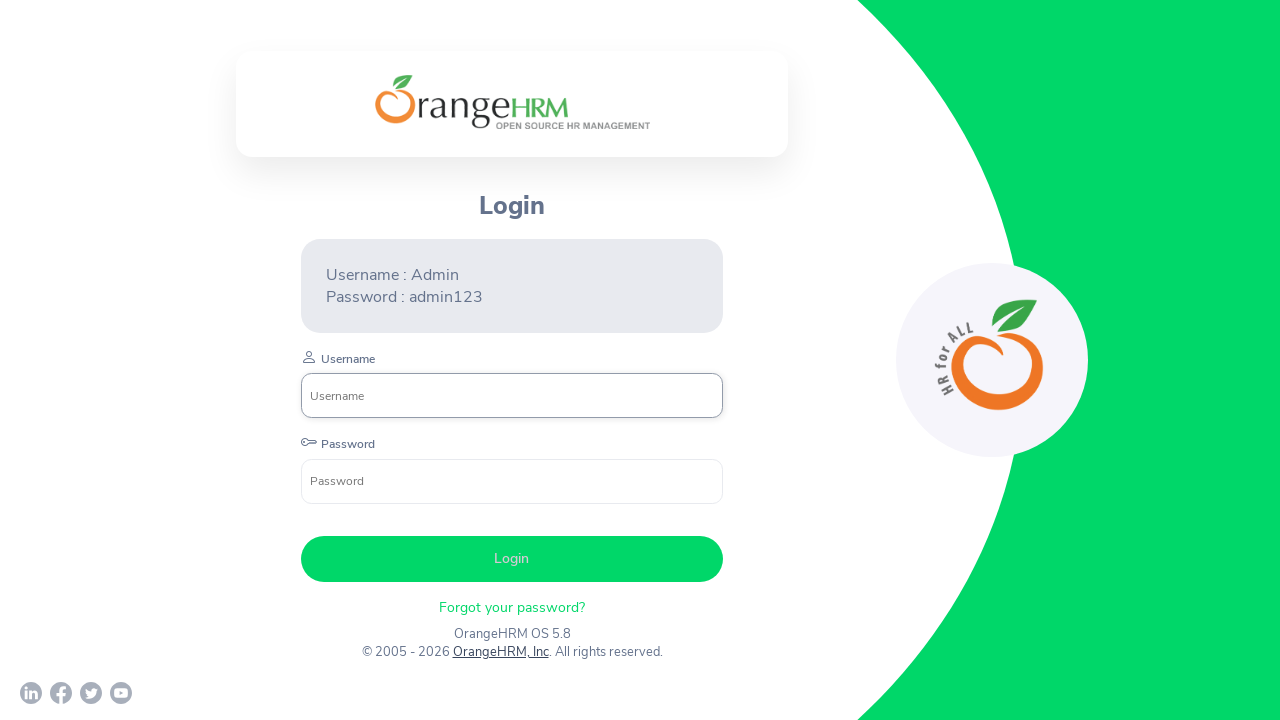